Tests dynamic properties page by waiting for and clicking a button that becomes enabled after a delay

Starting URL: https://demoqa.com/dynamic-properties

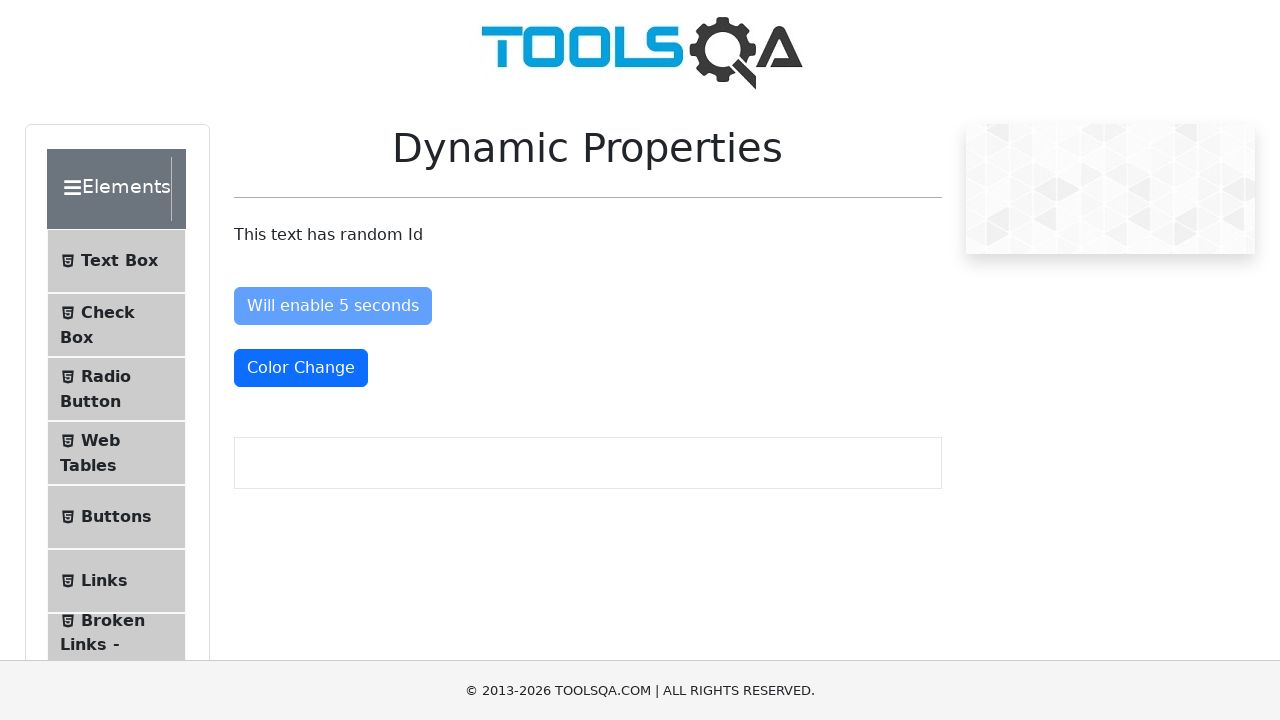

Waited for button to become enabled after delay
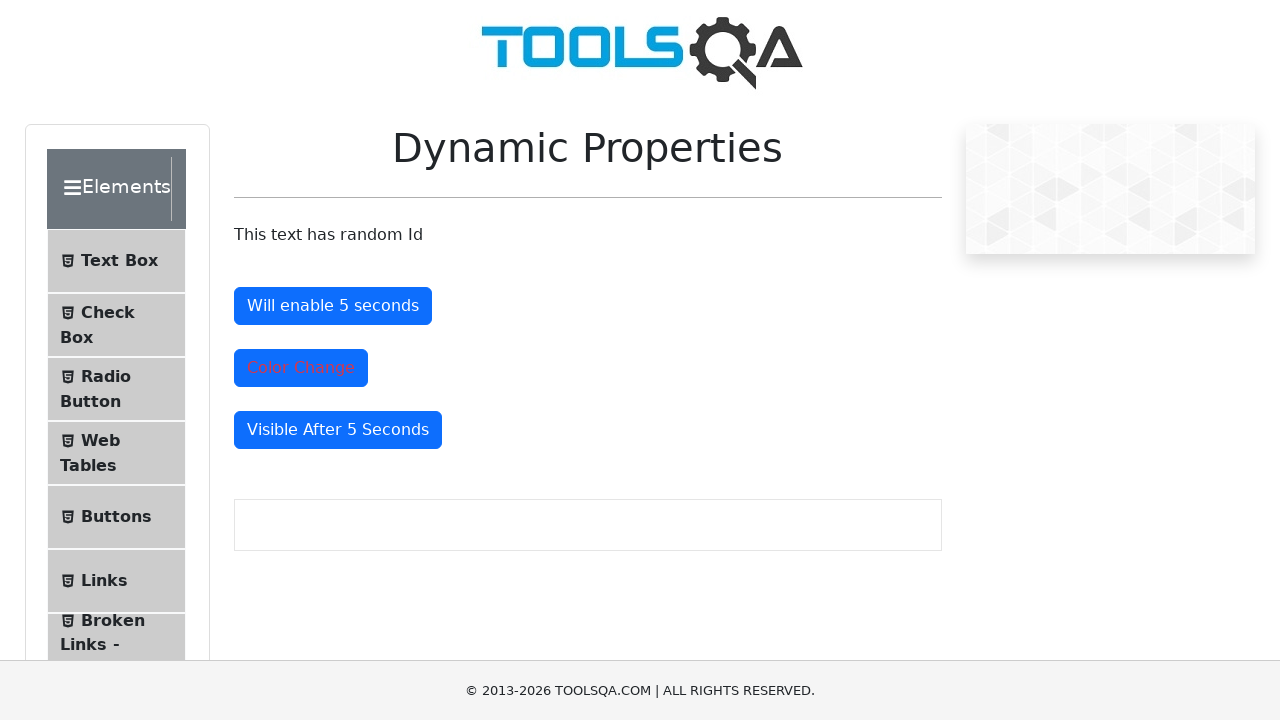

Clicked the dynamically enabled button at (333, 306) on #enableAfter
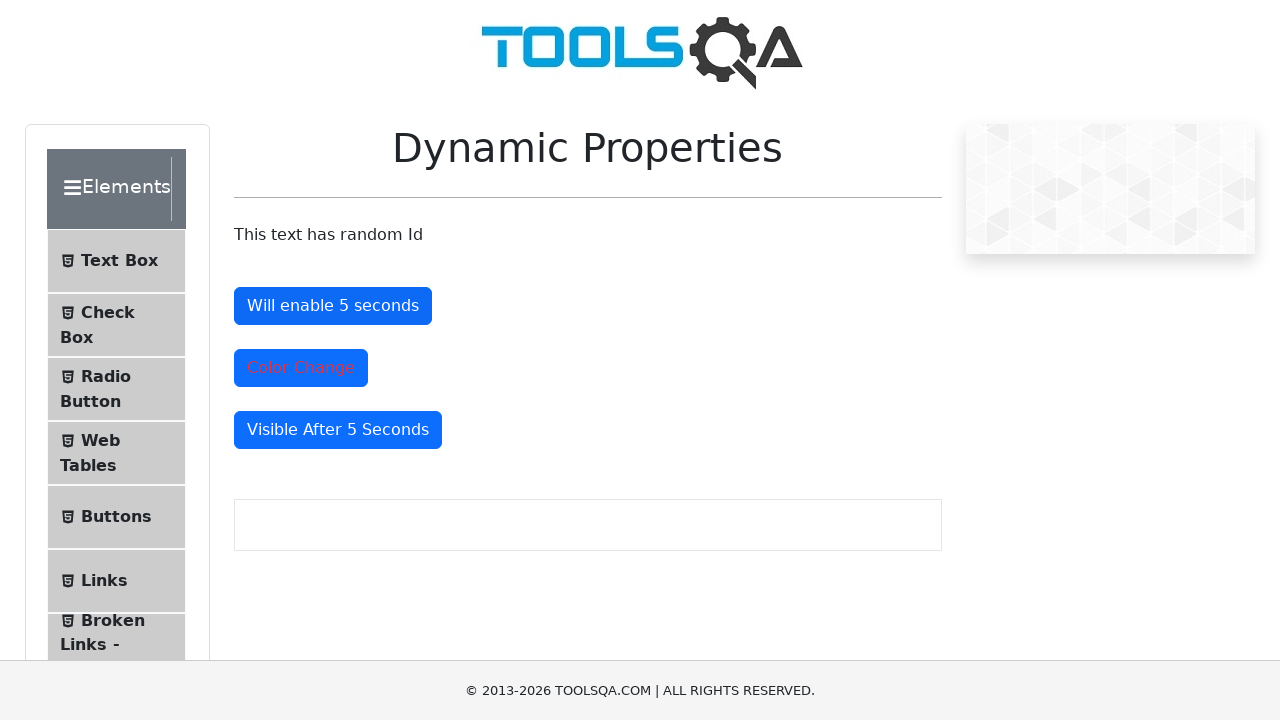

Scrolled down the page by 200 pixels
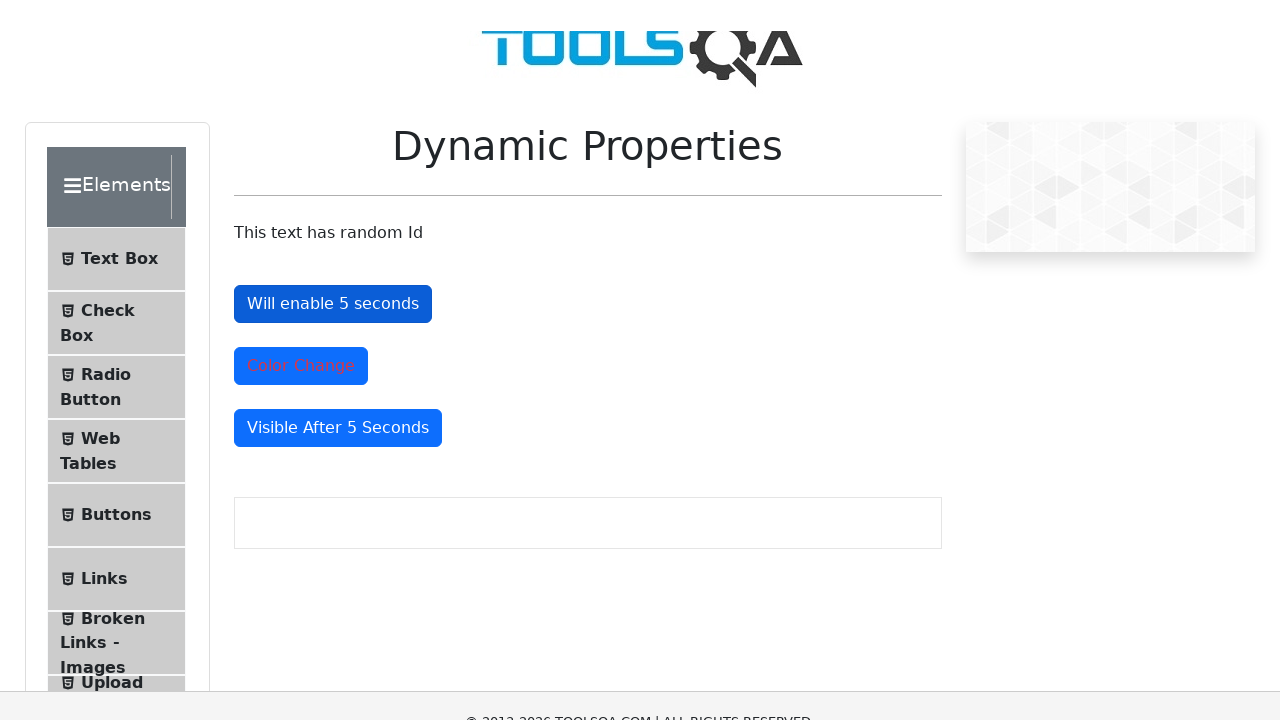

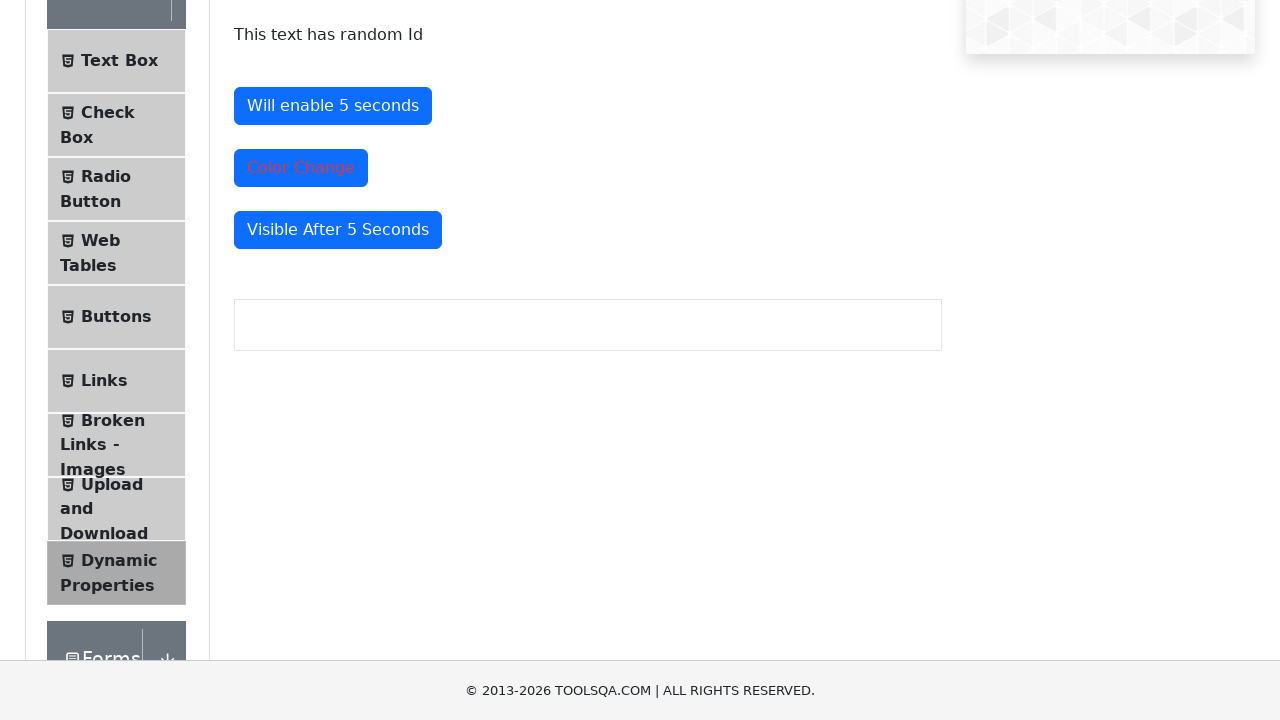